Tests dropdown select by selecting an option and verifying the selection

Starting URL: https://www.selenium.dev/selenium/web/web-form.html

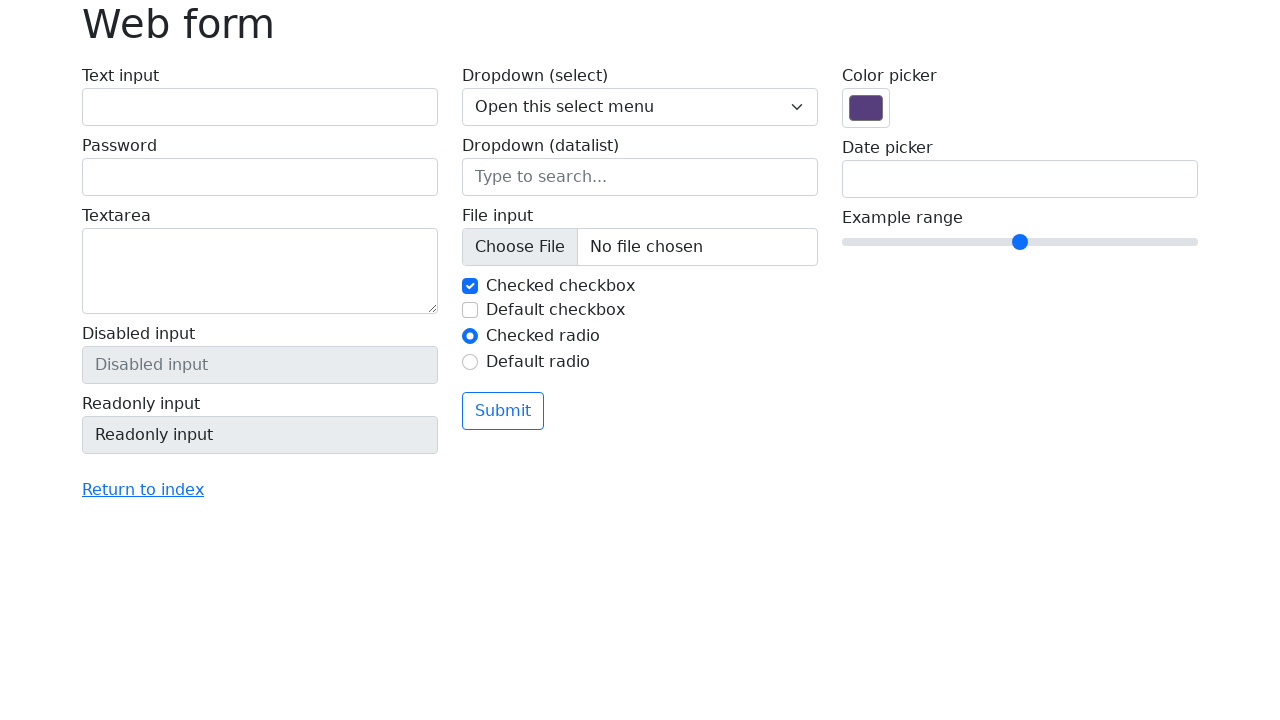

Selected 'Two' from dropdown menu on select[name='my-select']
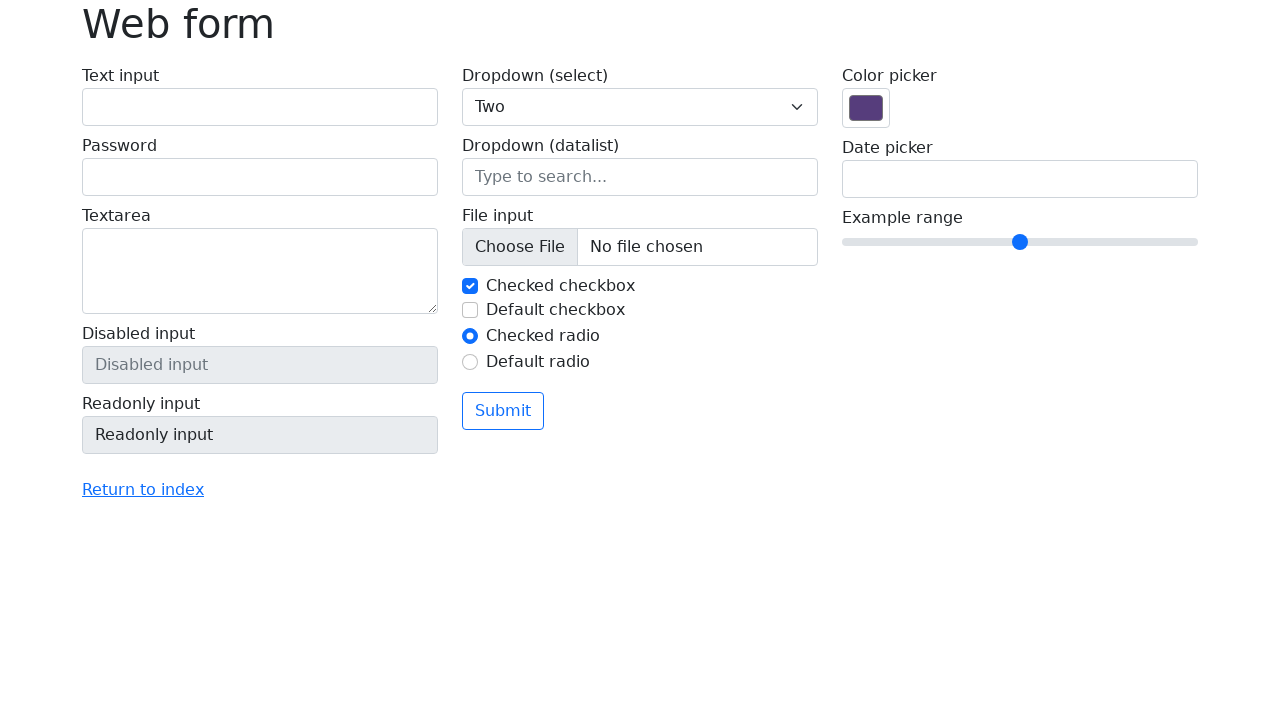

Verified dropdown selection is '2'
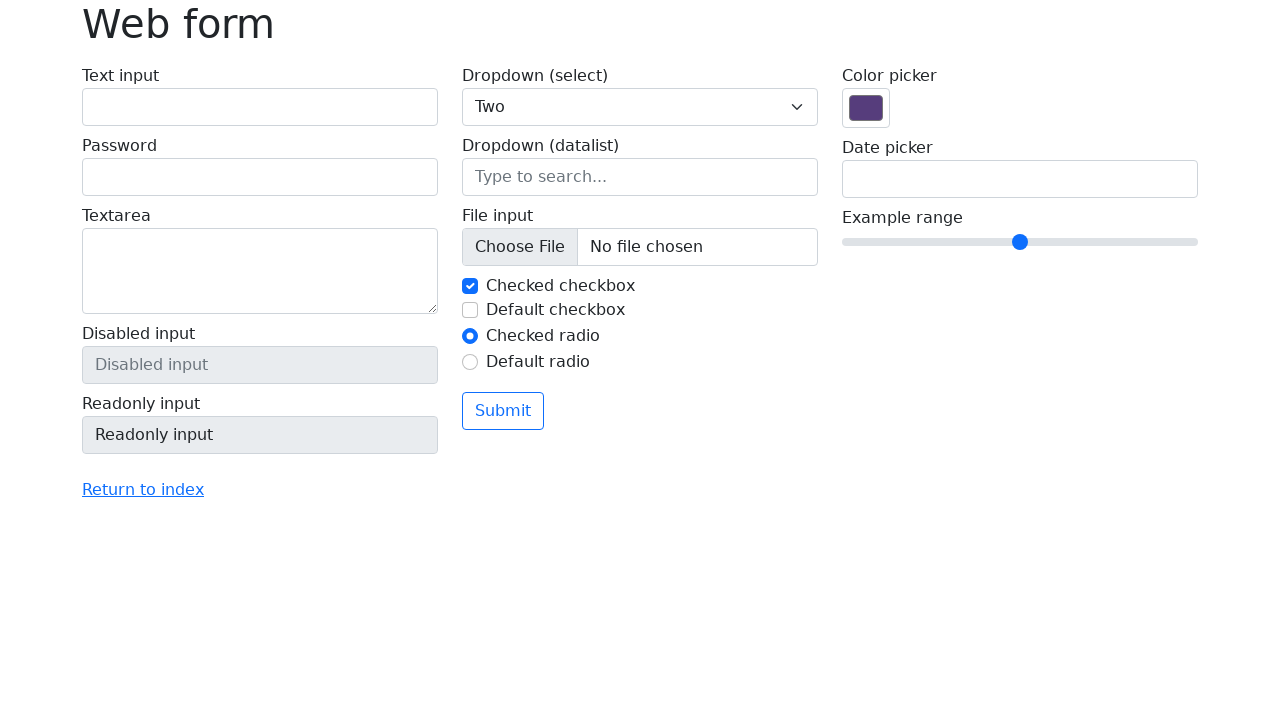

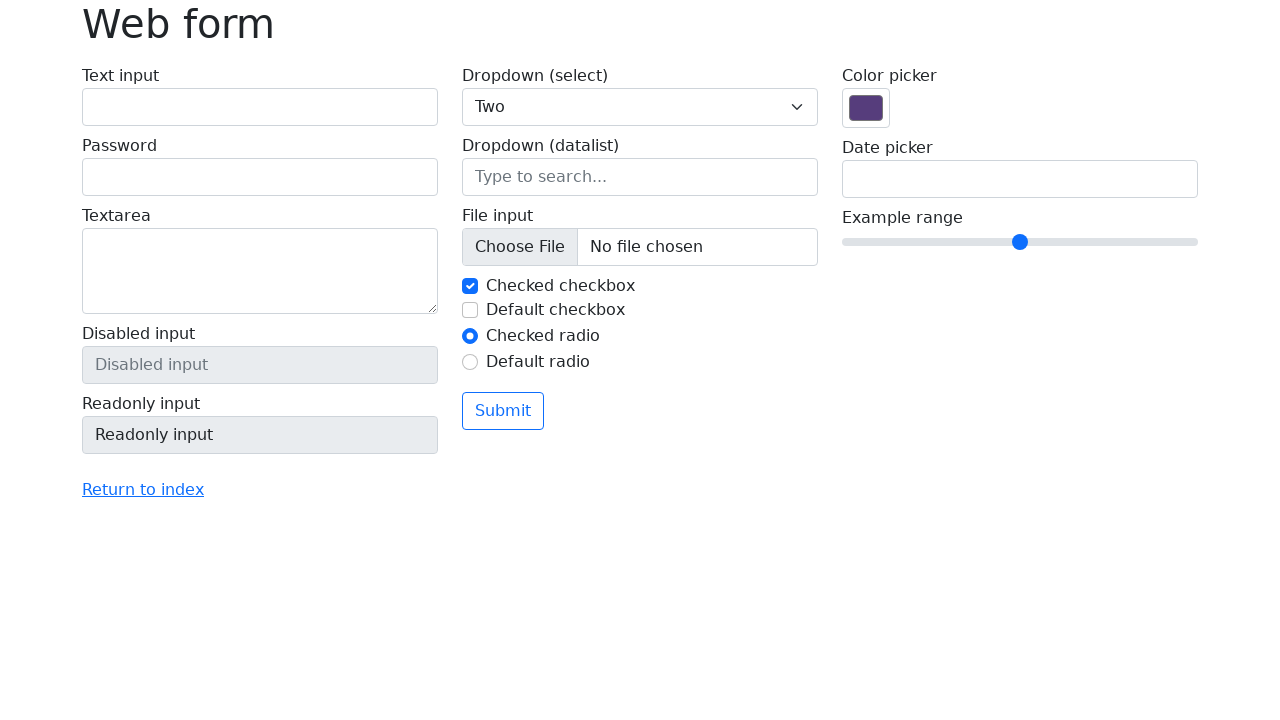